Navigates to the automation practice page and locates a specific broken link element

Starting URL: https://rahulshettyacademy.com/AutomationPractice/

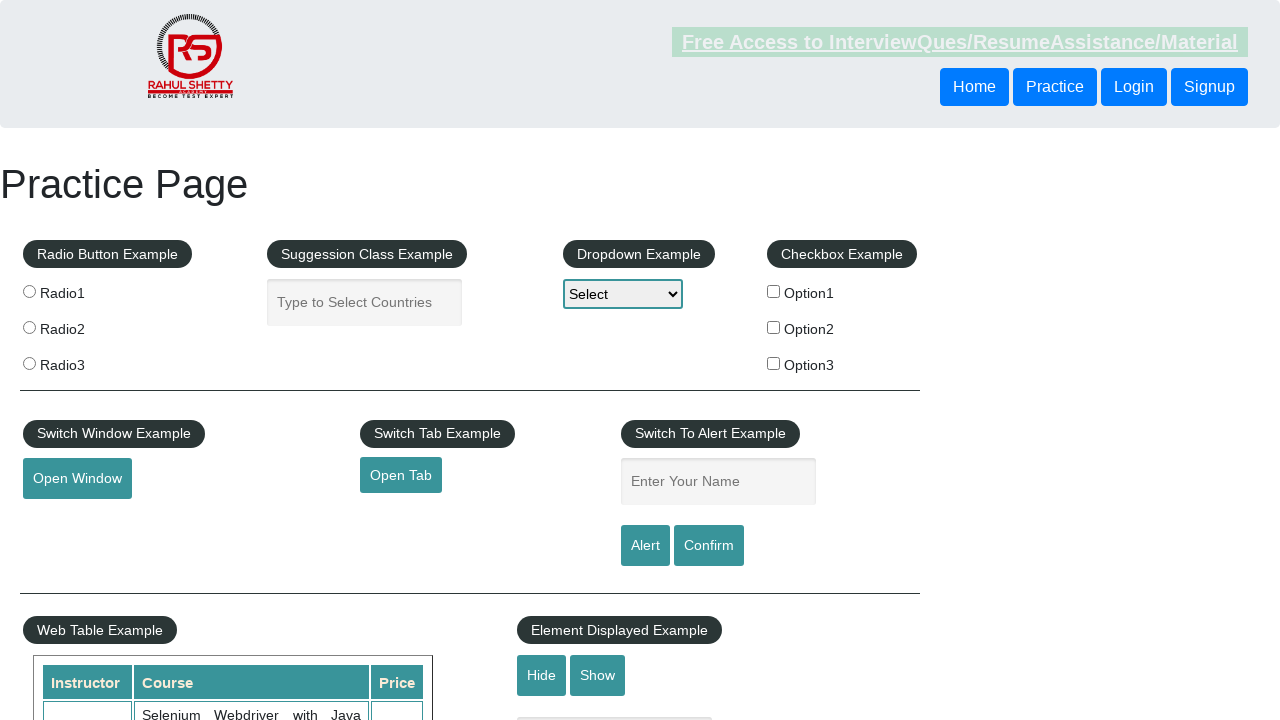

Navigated to automation practice page
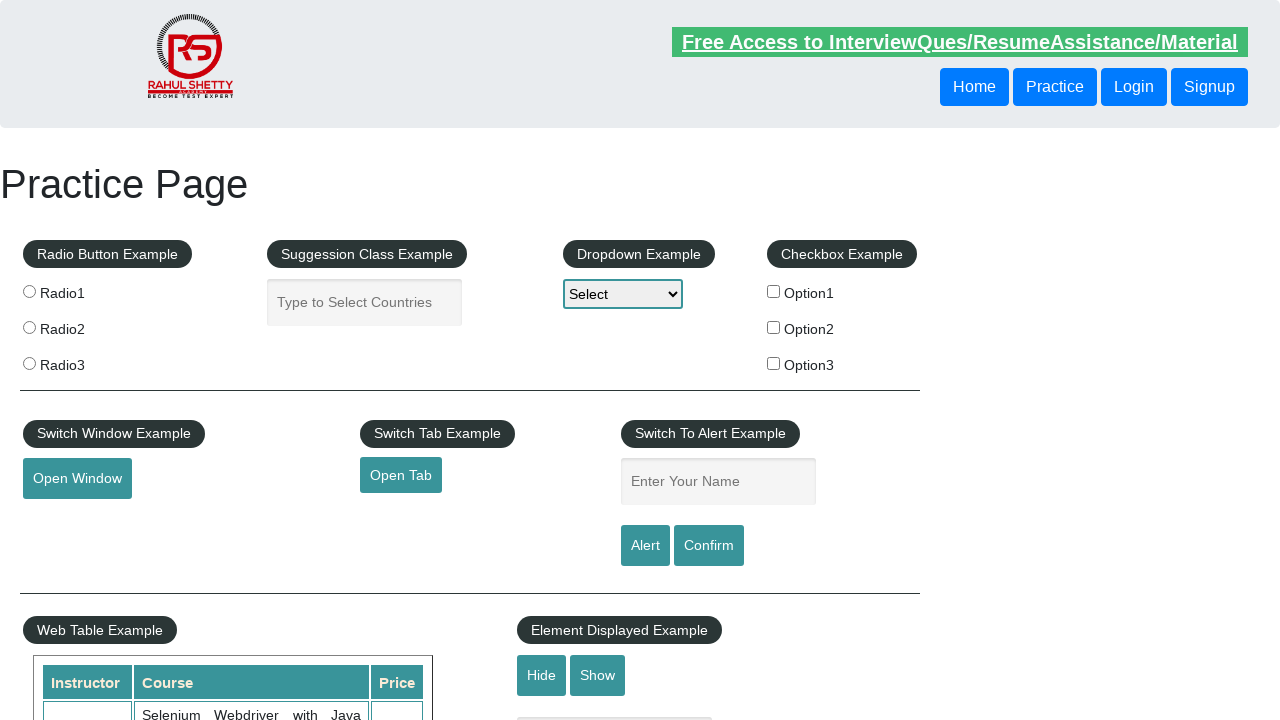

Located broken link element
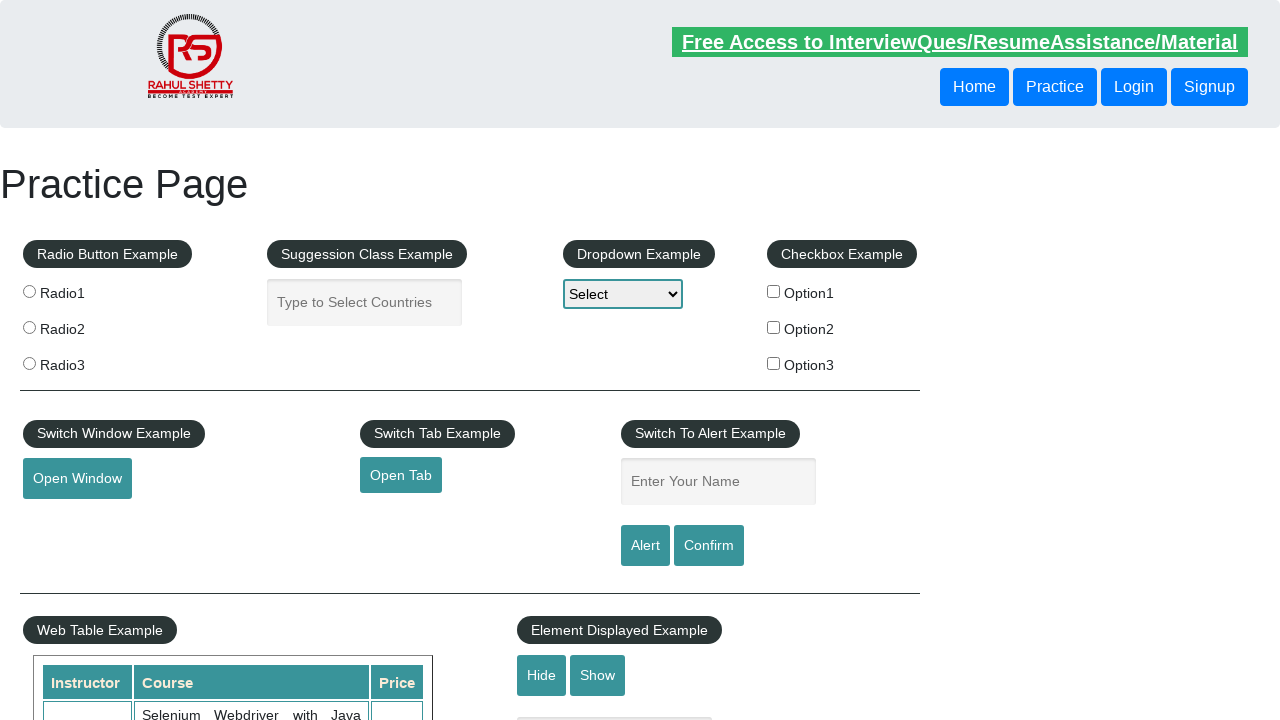

Broken link element is visible and ready
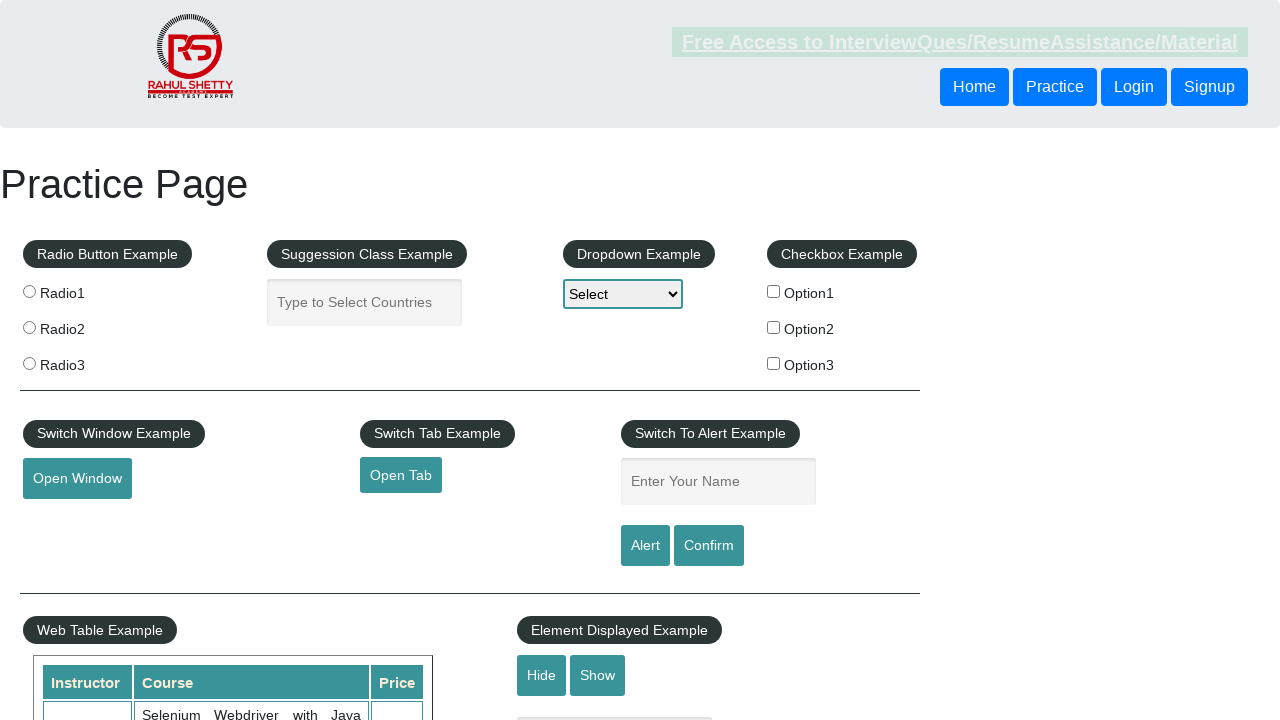

Retrieved href attribute from broken link element: https://rahulshettyacademy.com/brokenlink
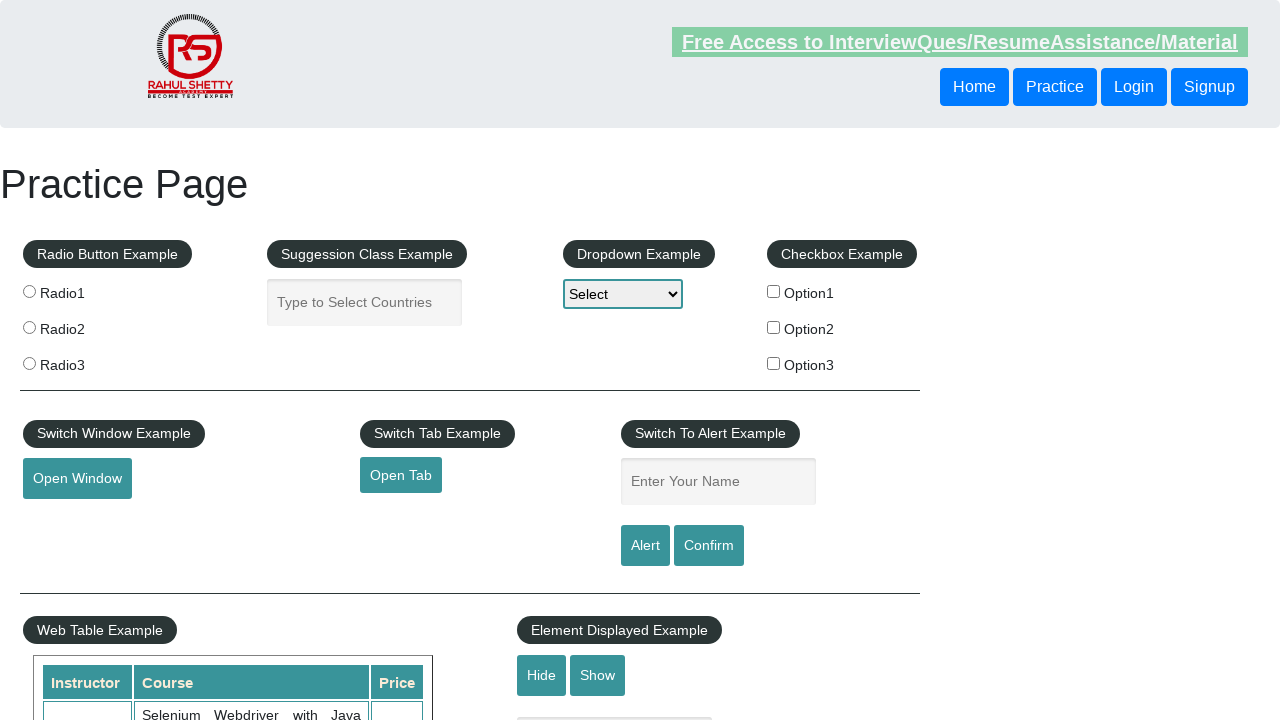

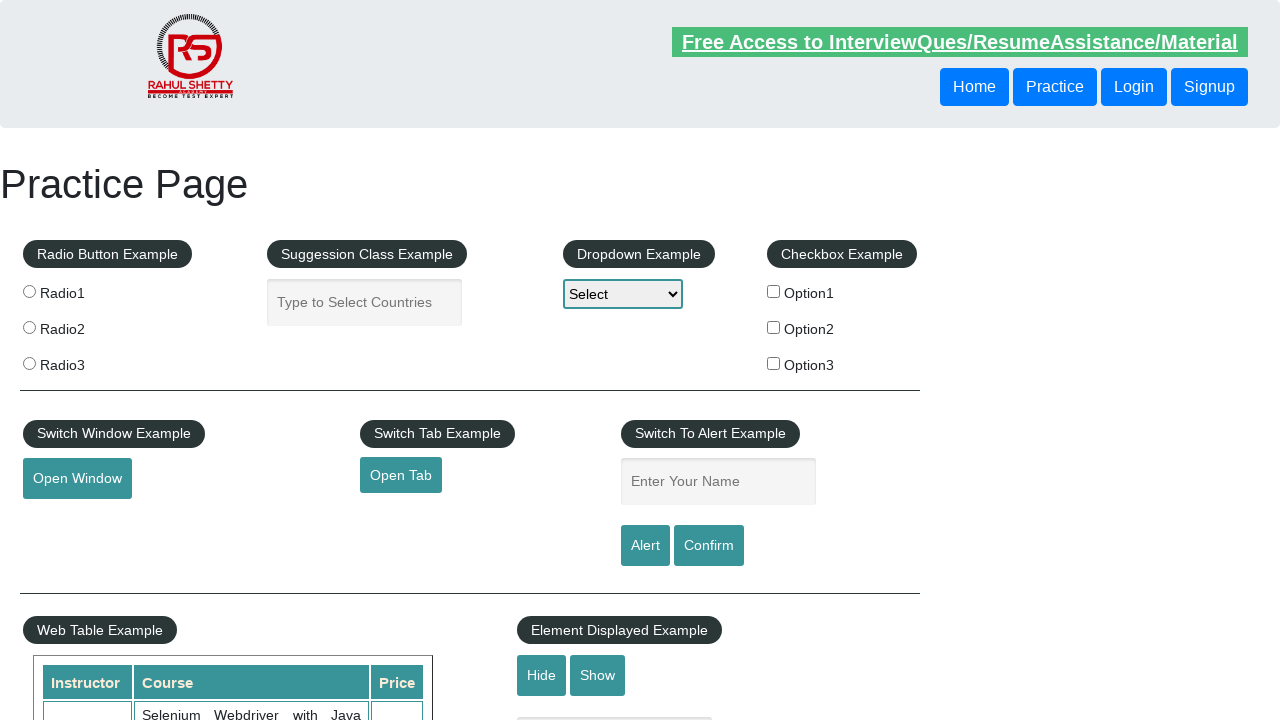